Tests file download functionality by navigating to a download page and clicking on a download link to trigger a file download.

Starting URL: https://the-internet.herokuapp.com/download

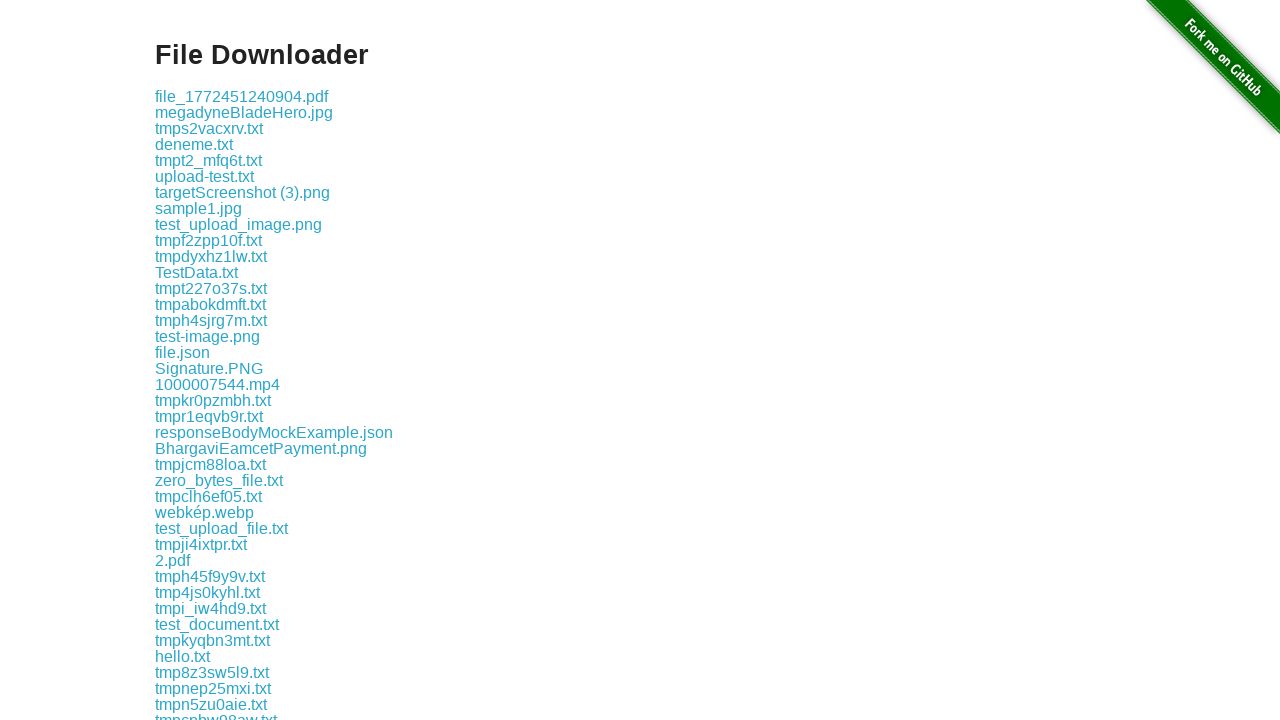

Download links loaded on the page
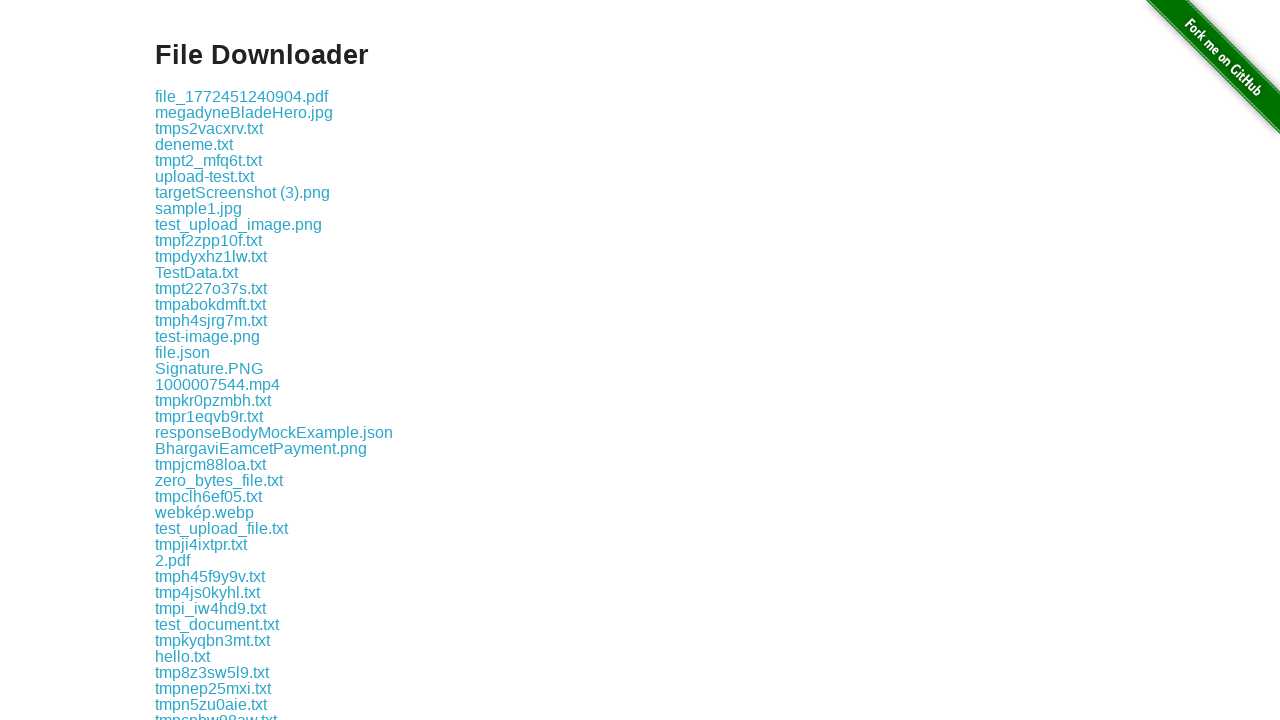

Clicked download link to trigger file download at (242, 96) on .example a
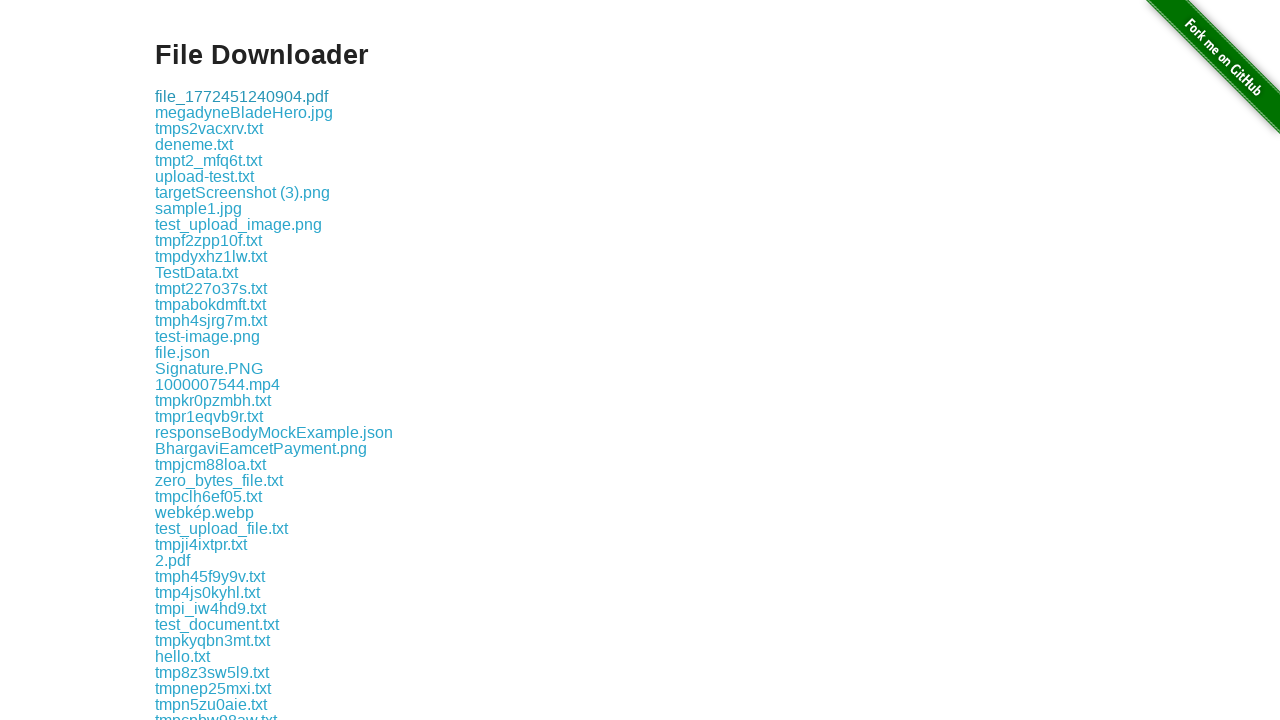

File download completed successfully
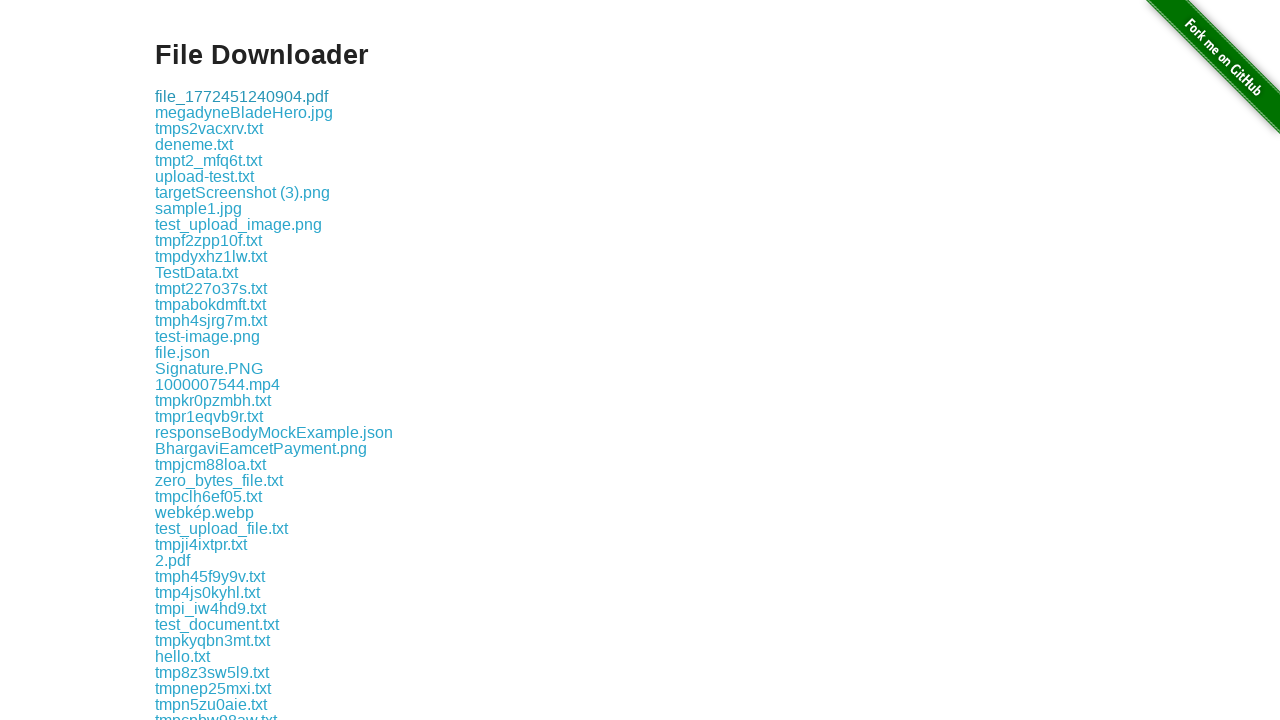

Retrieved downloaded file path
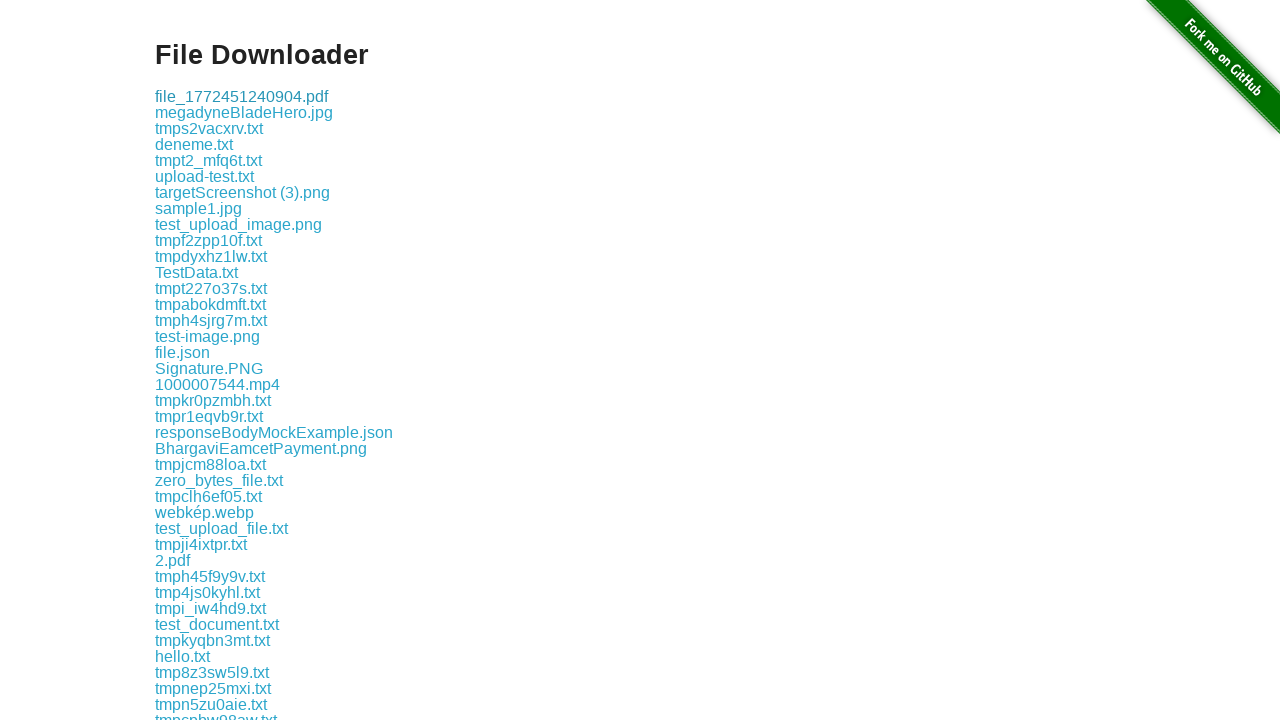

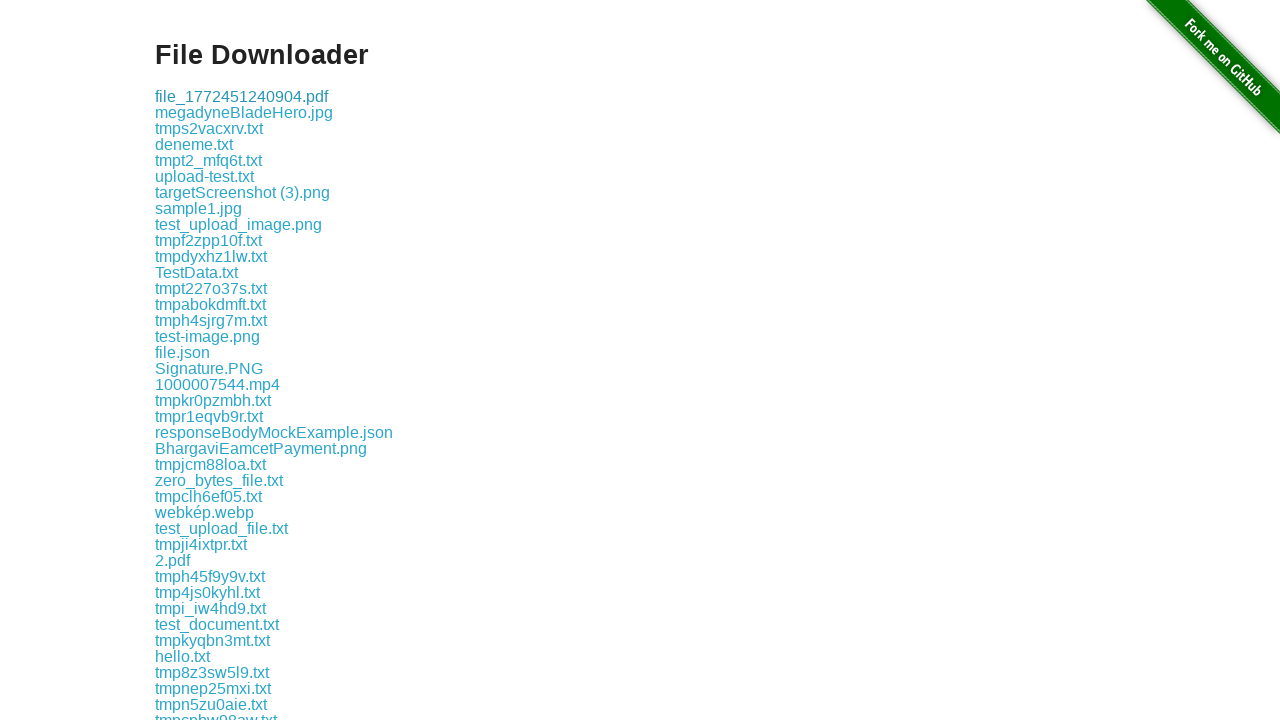